Navigates to the Ajio fashion e-commerce website homepage and waits for the page to load

Starting URL: https://www.ajio.com/

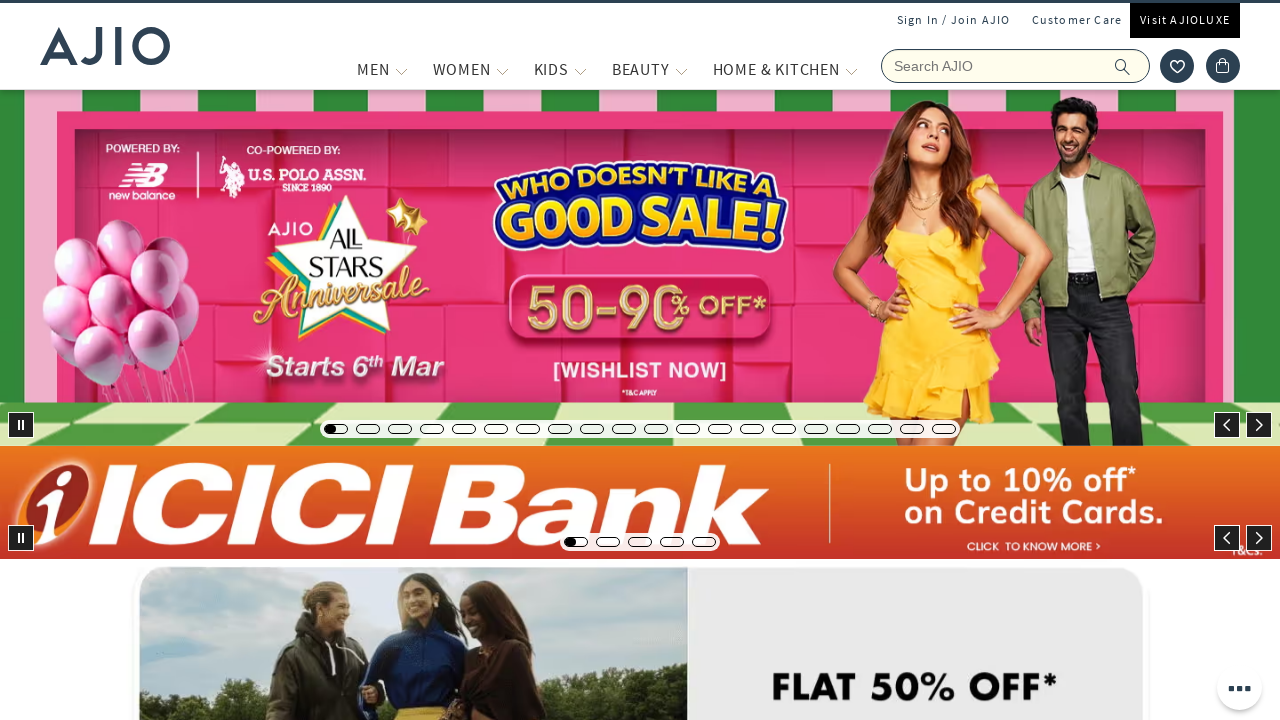

Waited for page DOM content to load on Ajio homepage
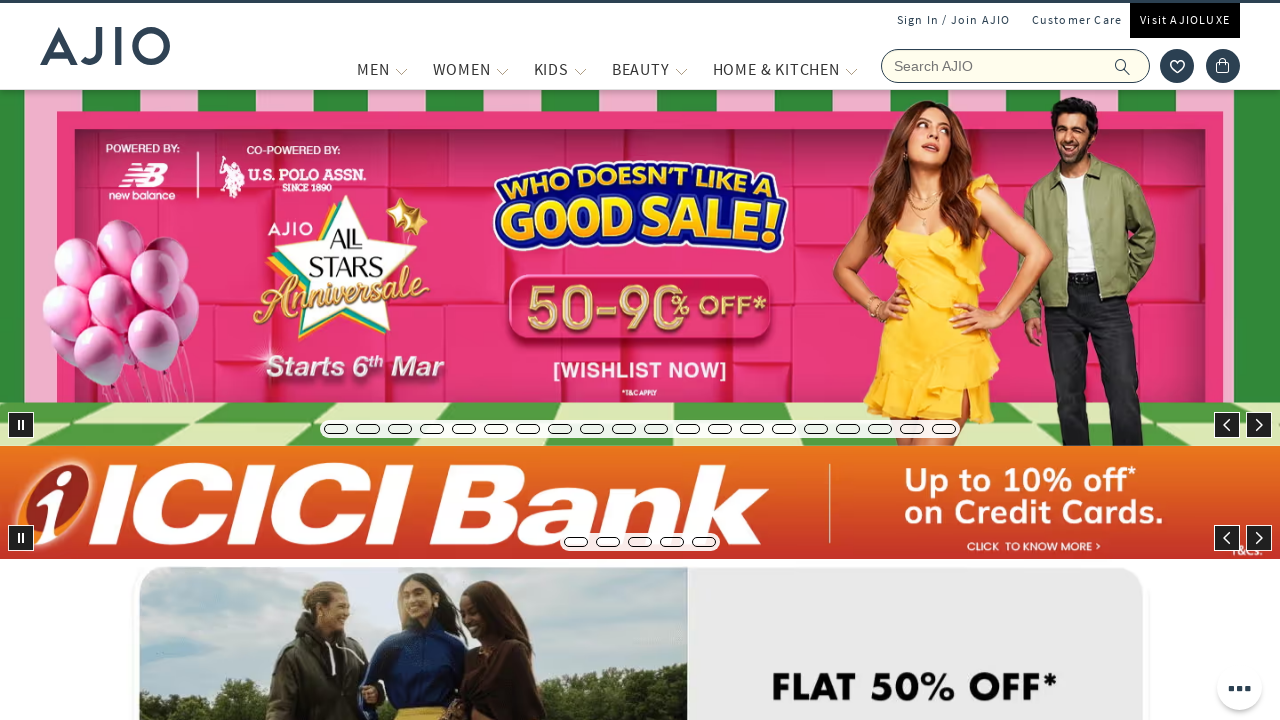

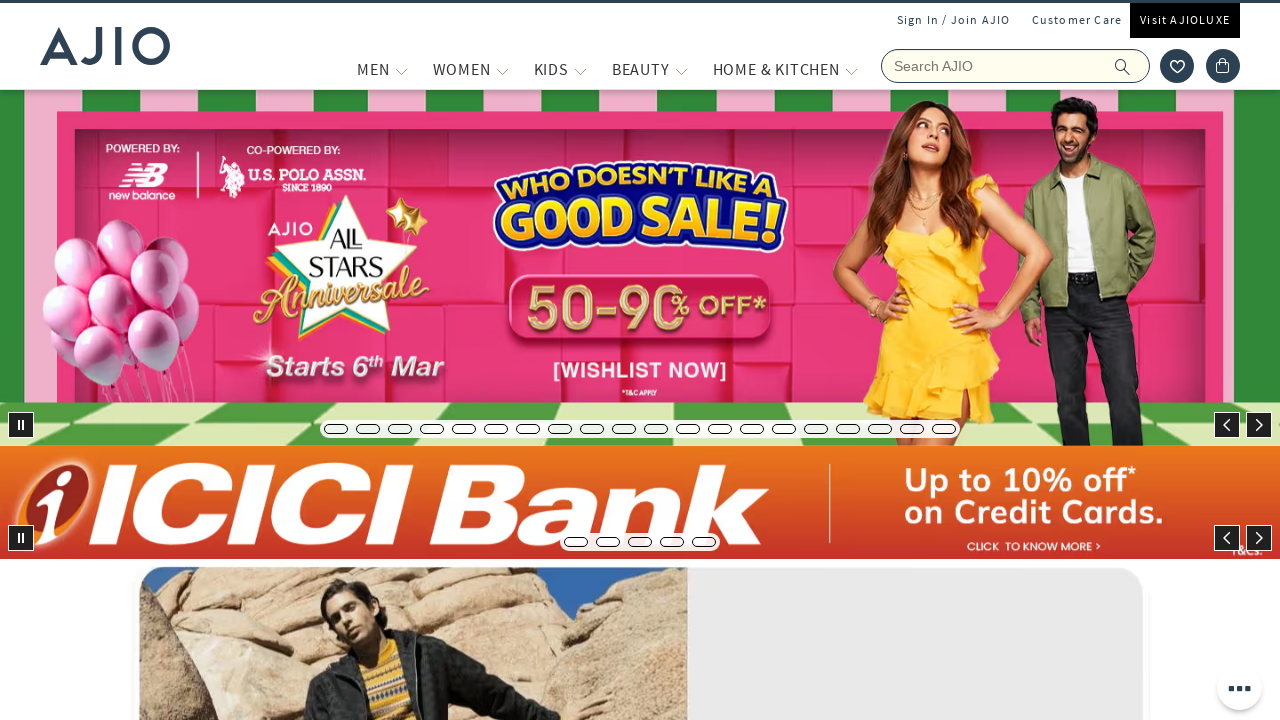